Tests scrolling and filling form fields with name and date

Starting URL: https://formy-project.herokuapp.com/scroll

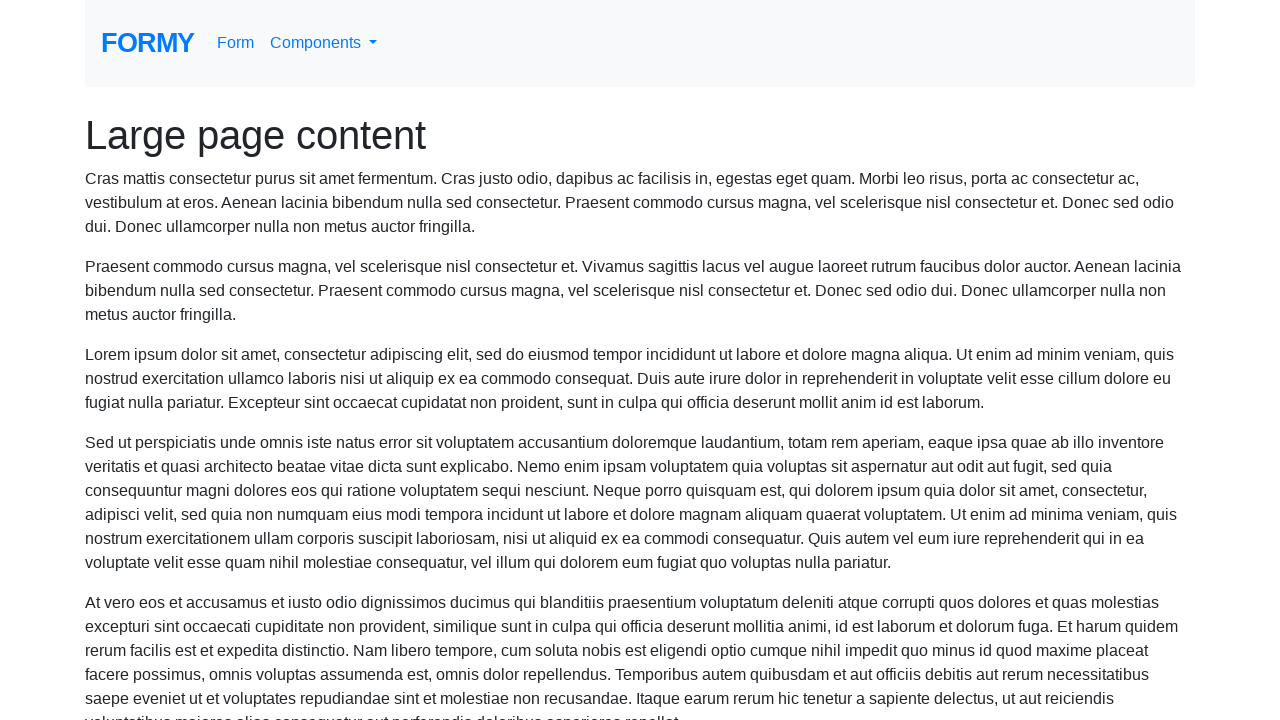

Filled name field with 'TestName' on #name
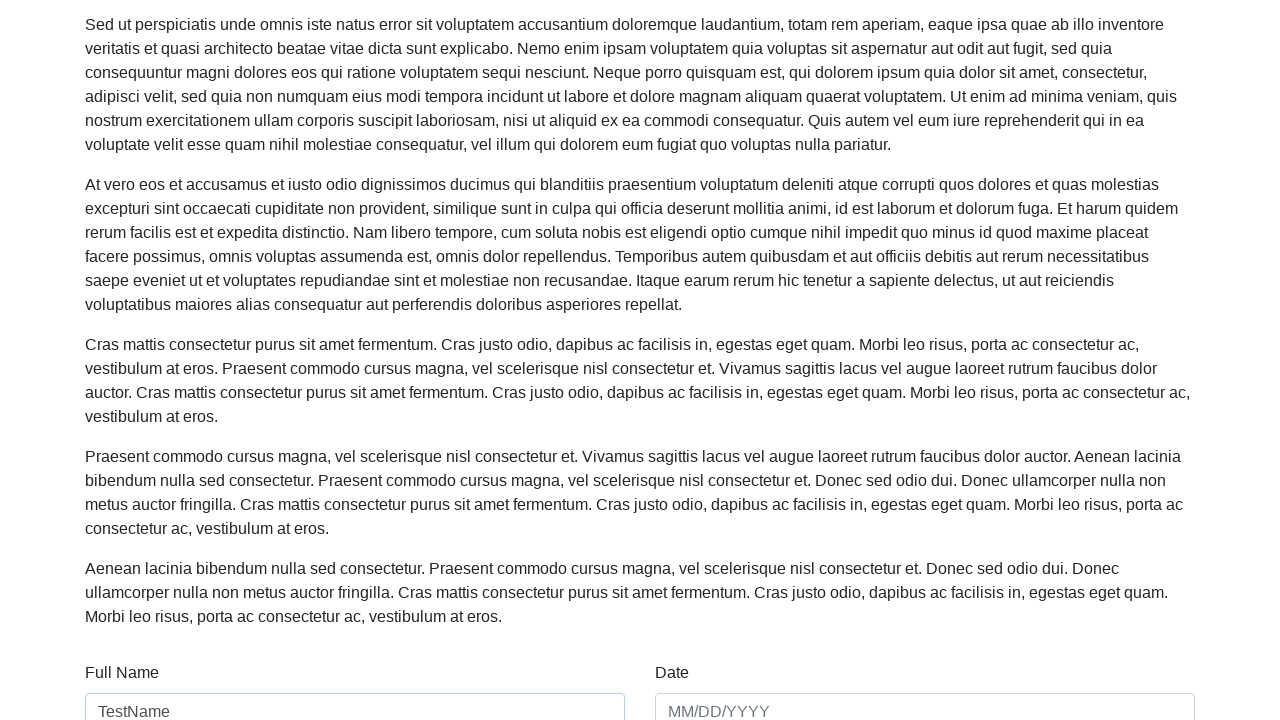

Filled date field with '01/01/2020' on #date
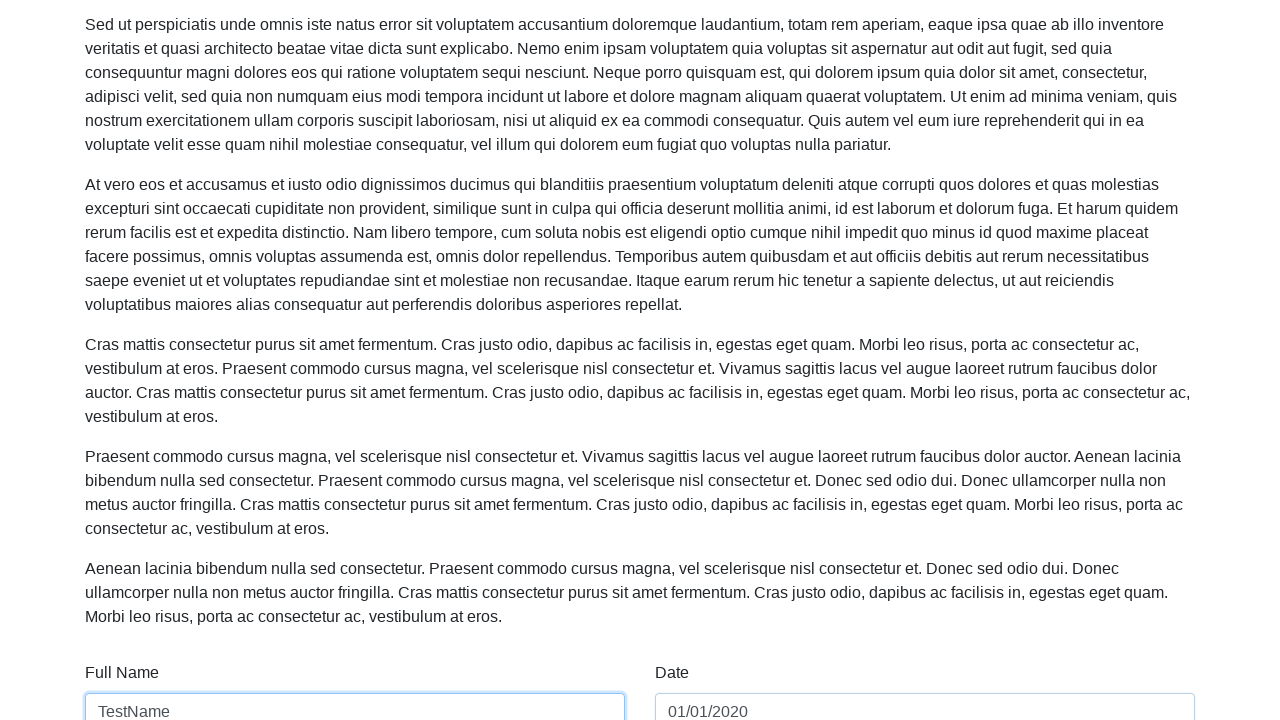

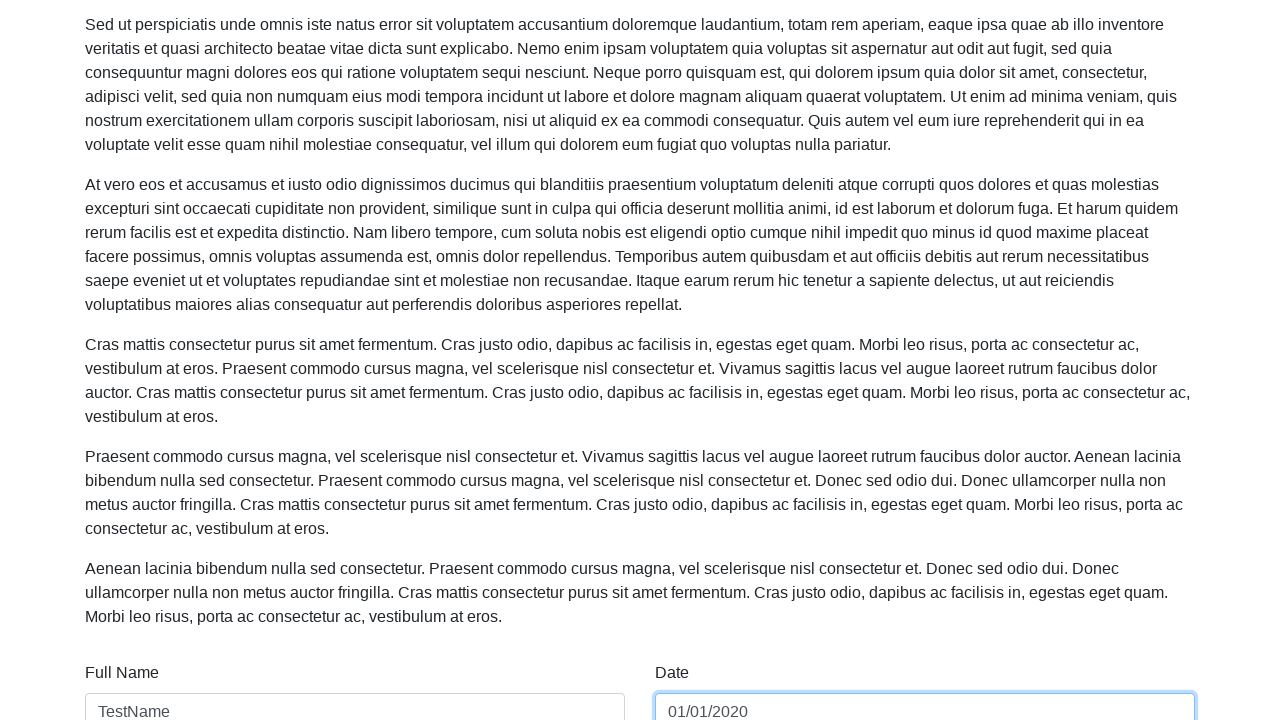